Tests radio button functionality by clicking the 'Impressive' radio button and verifying the success message

Starting URL: https://demoqa.com/radio-button

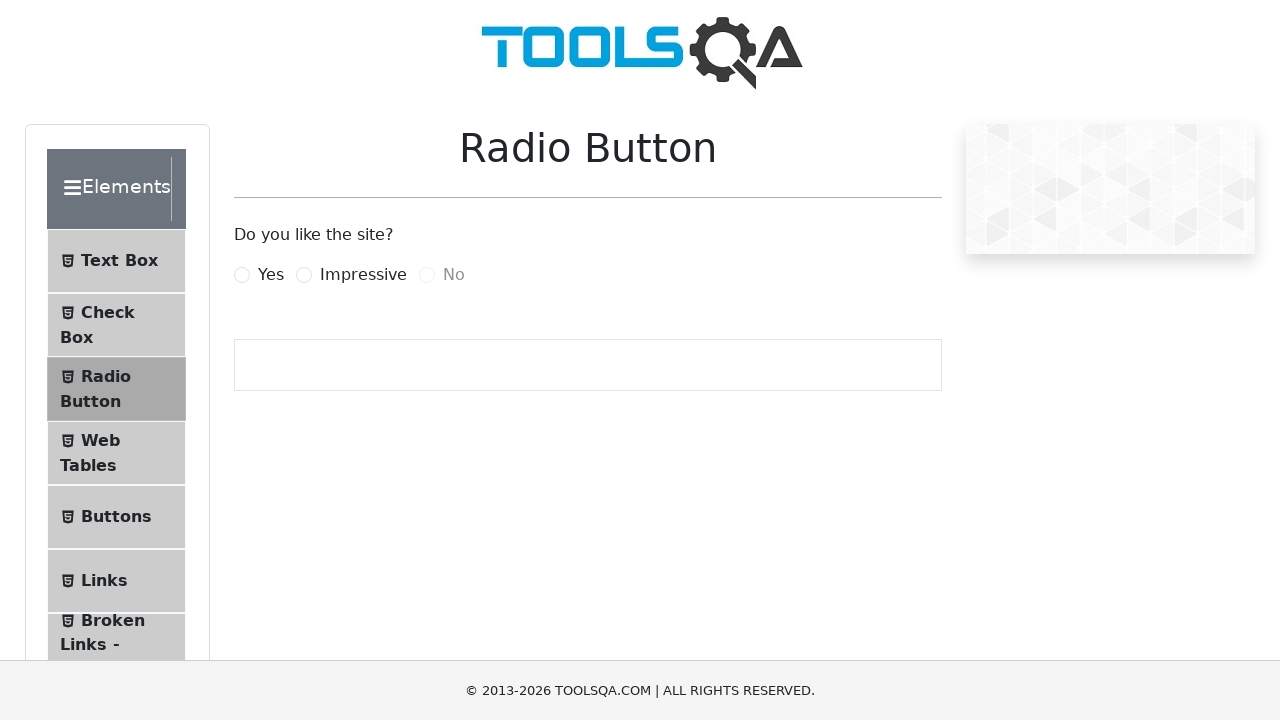

Clicked the 'Impressive' radio button at (363, 275) on xpath=//input[@type='radio']/following-sibling::label[contains(., 'Impressive')]
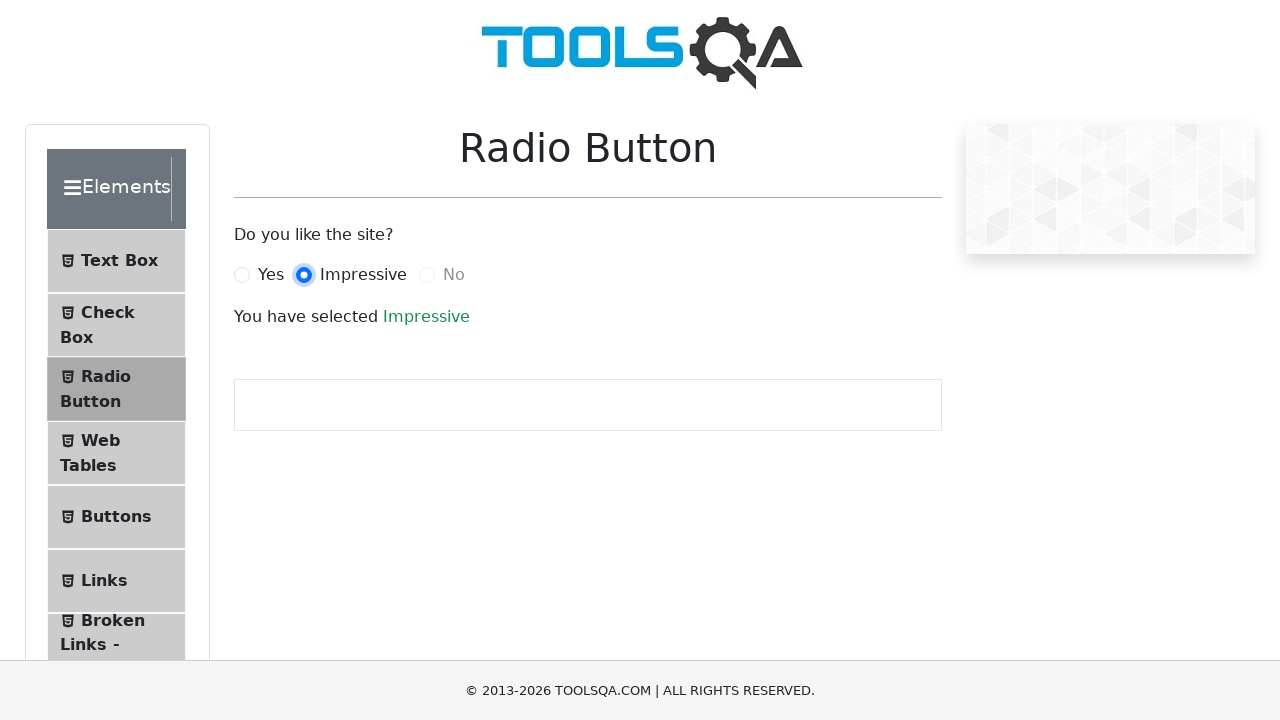

Success message element loaded
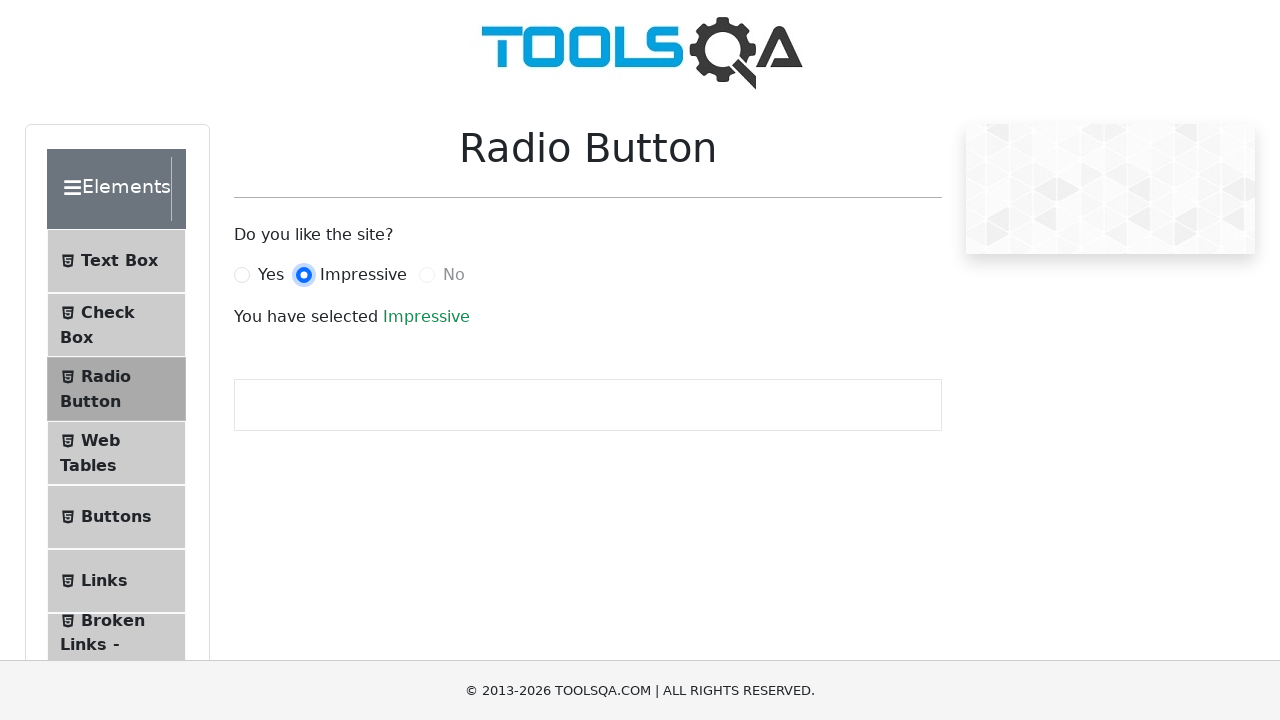

Verified success message displays 'Impressive'
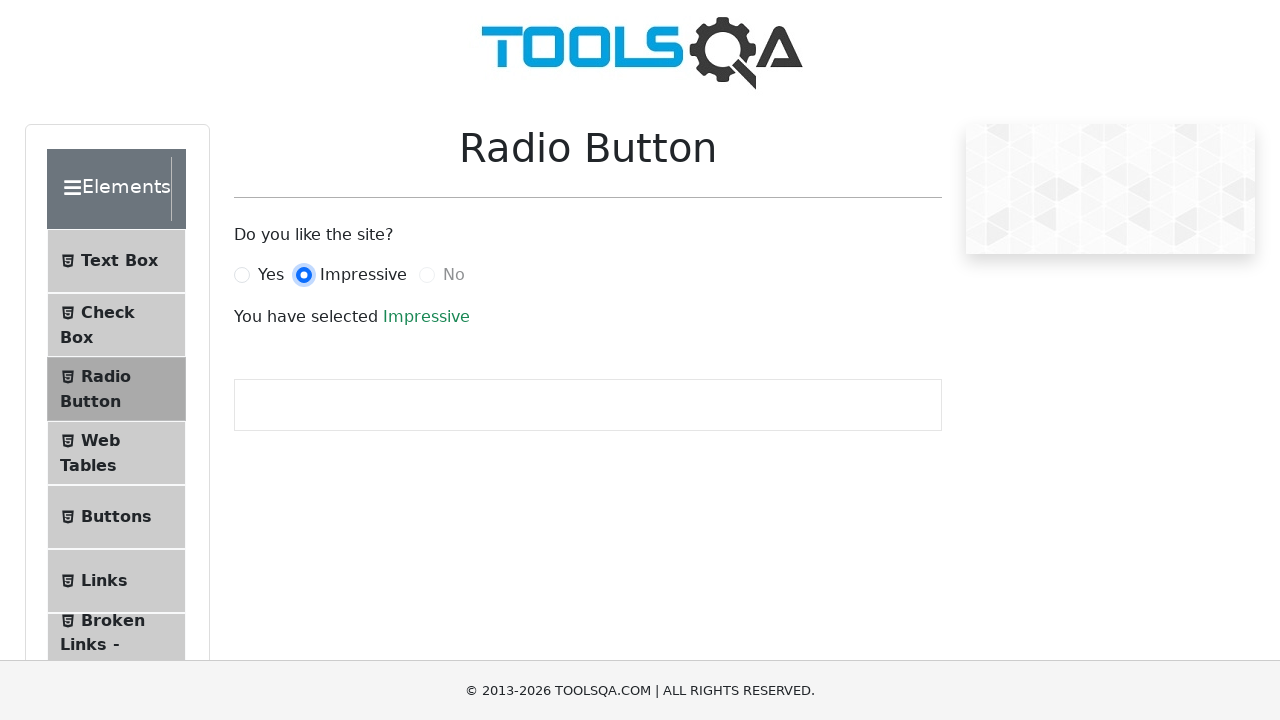

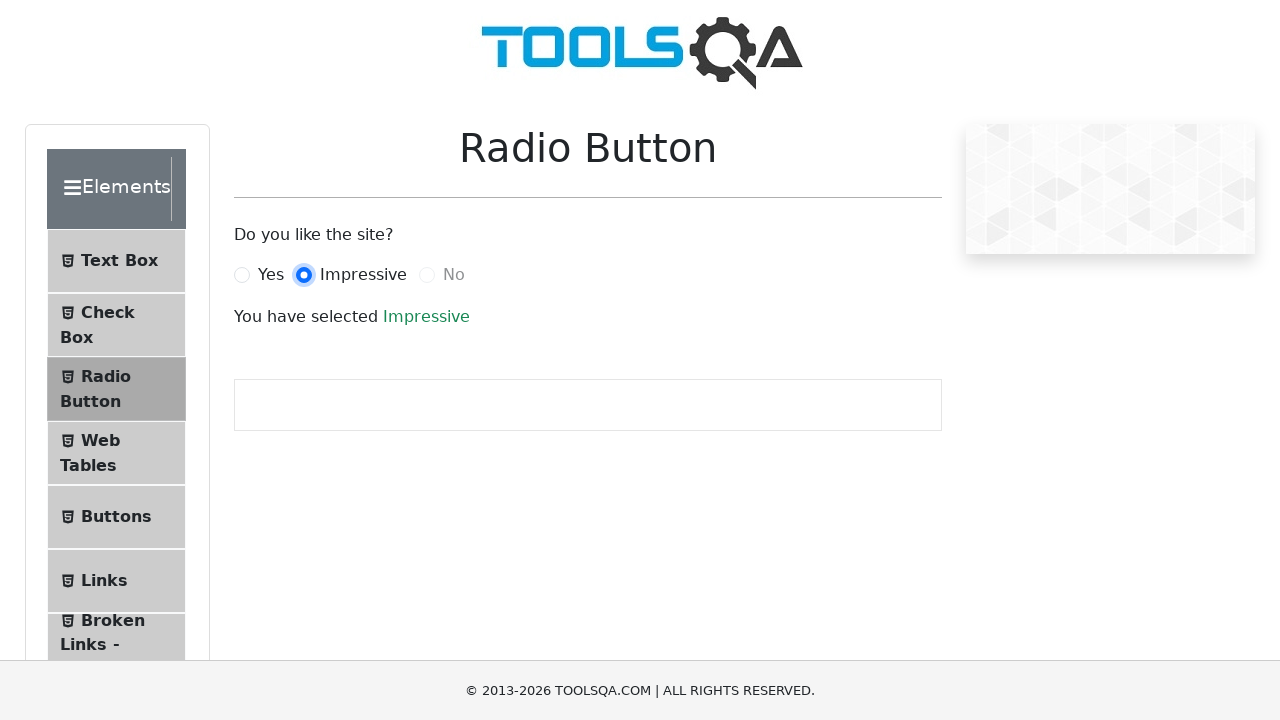